Tests mouse hover interactions by hovering over an element, right-clicking on a link, and then clicking on another link to reload the page

Starting URL: https://rahulshettyacademy.com/AutomationPractice/

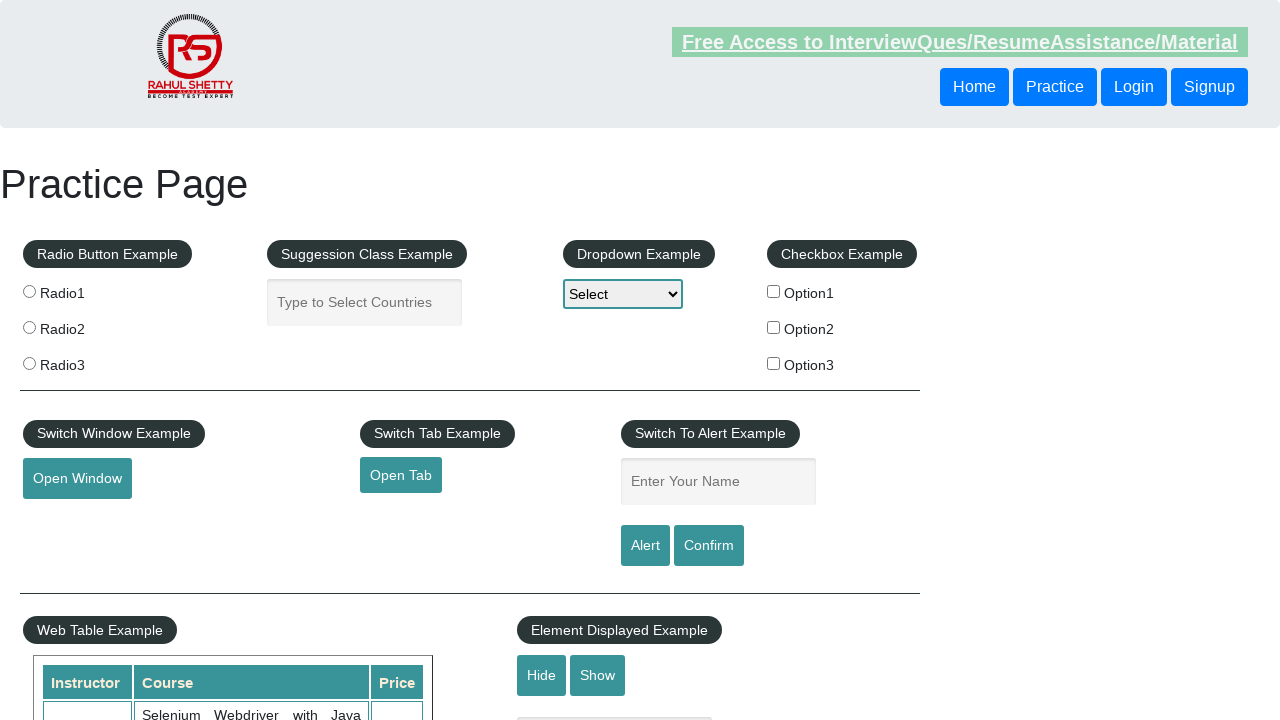

Hovered over mouse hover element at (83, 361) on #mousehover
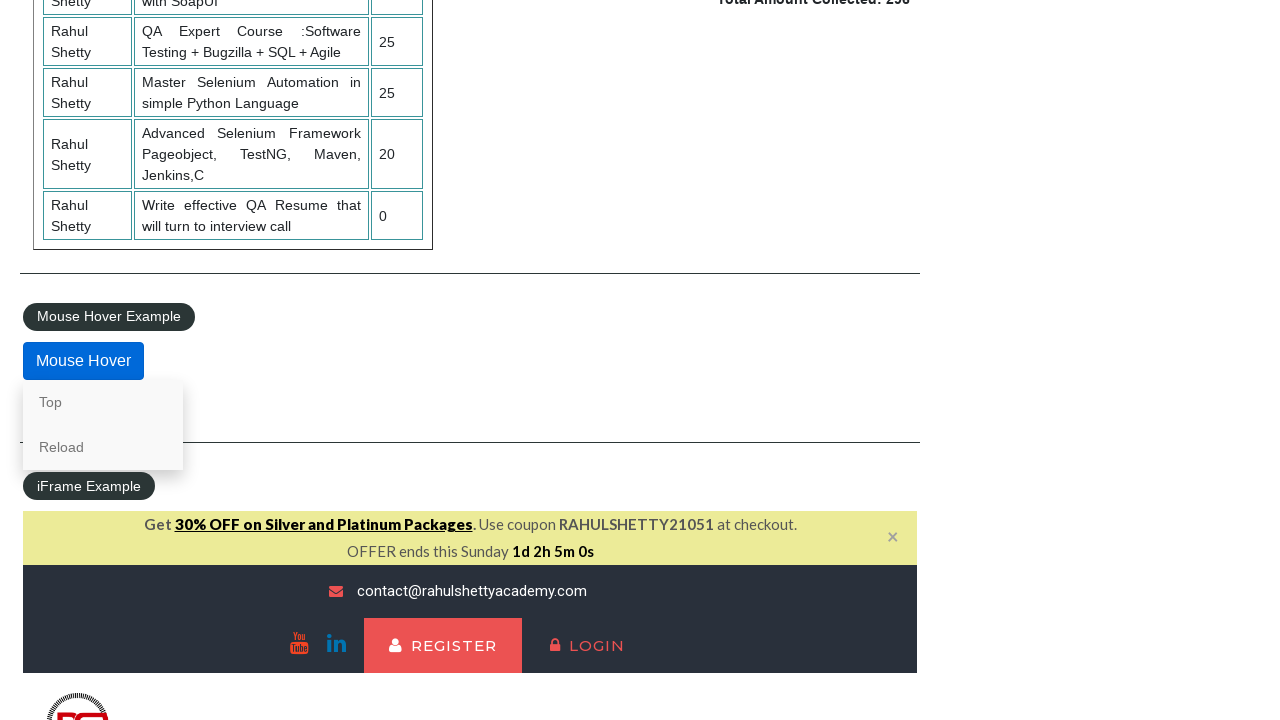

Right-clicked on the 'Top' link at (103, 402) on text=Top
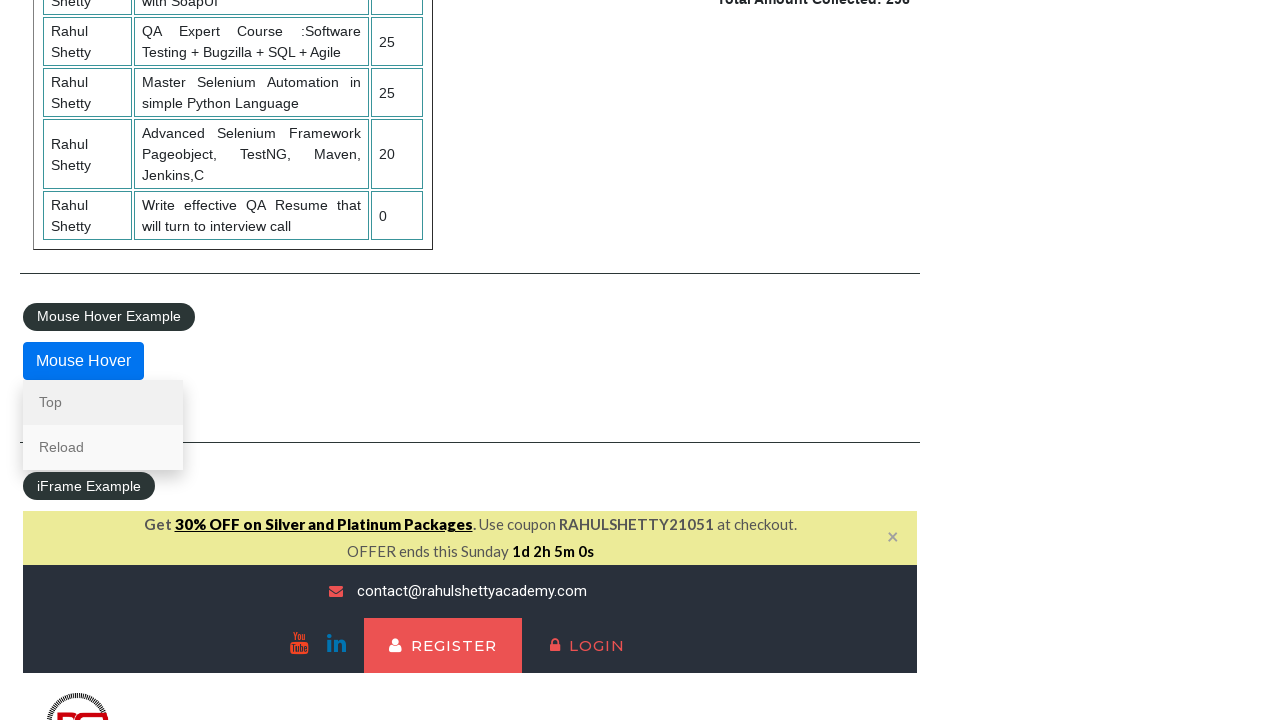

Hovered over the 'Reload' link at (103, 447) on text=Reload
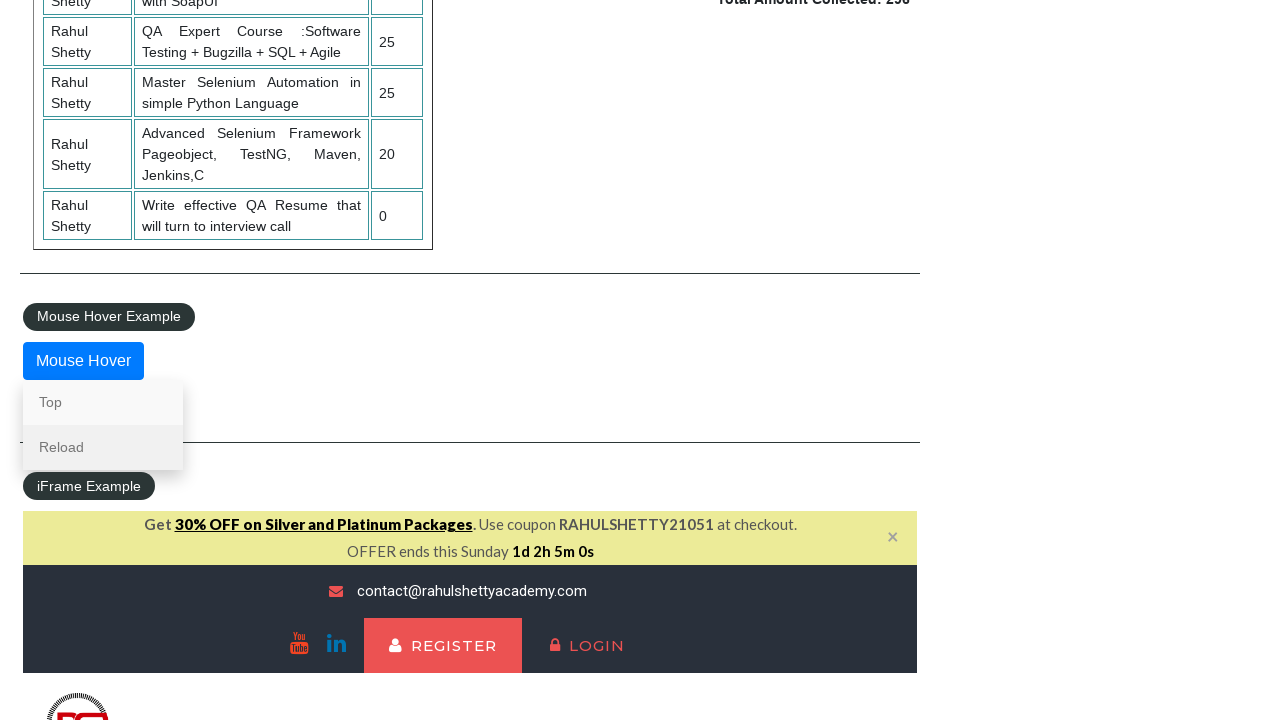

Clicked on the 'Reload' link to reload the page at (103, 447) on text=Reload
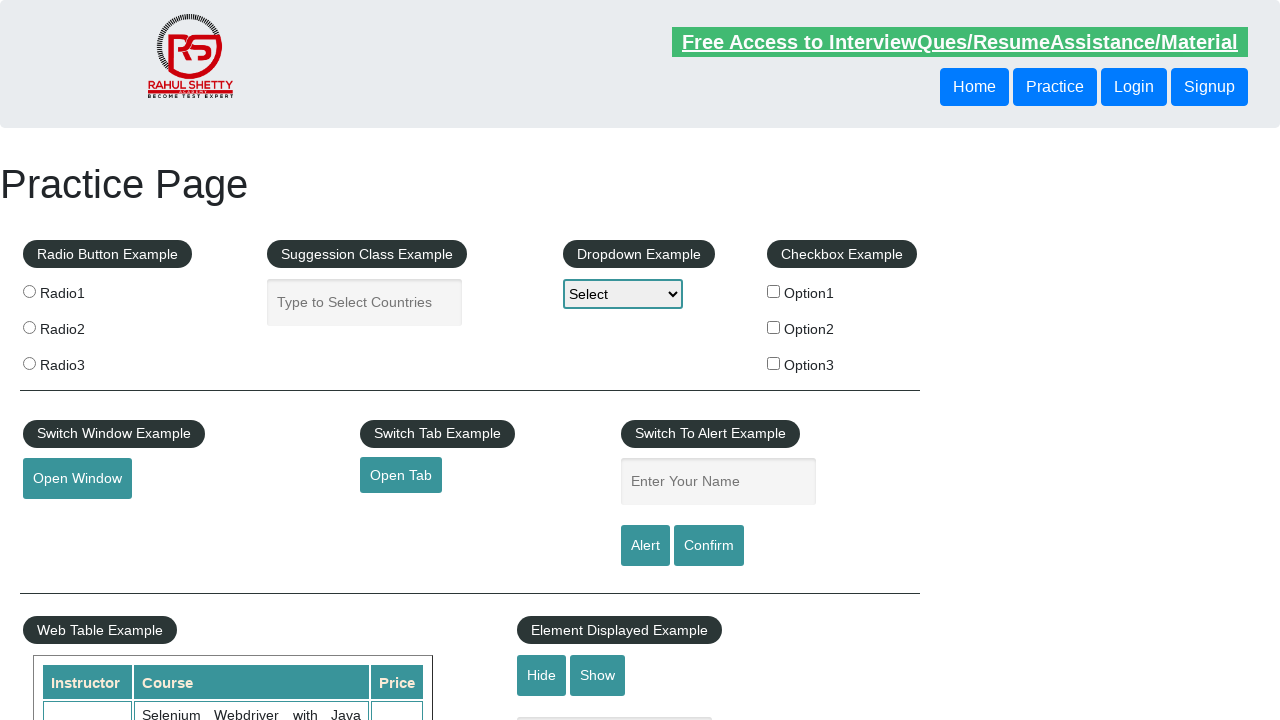

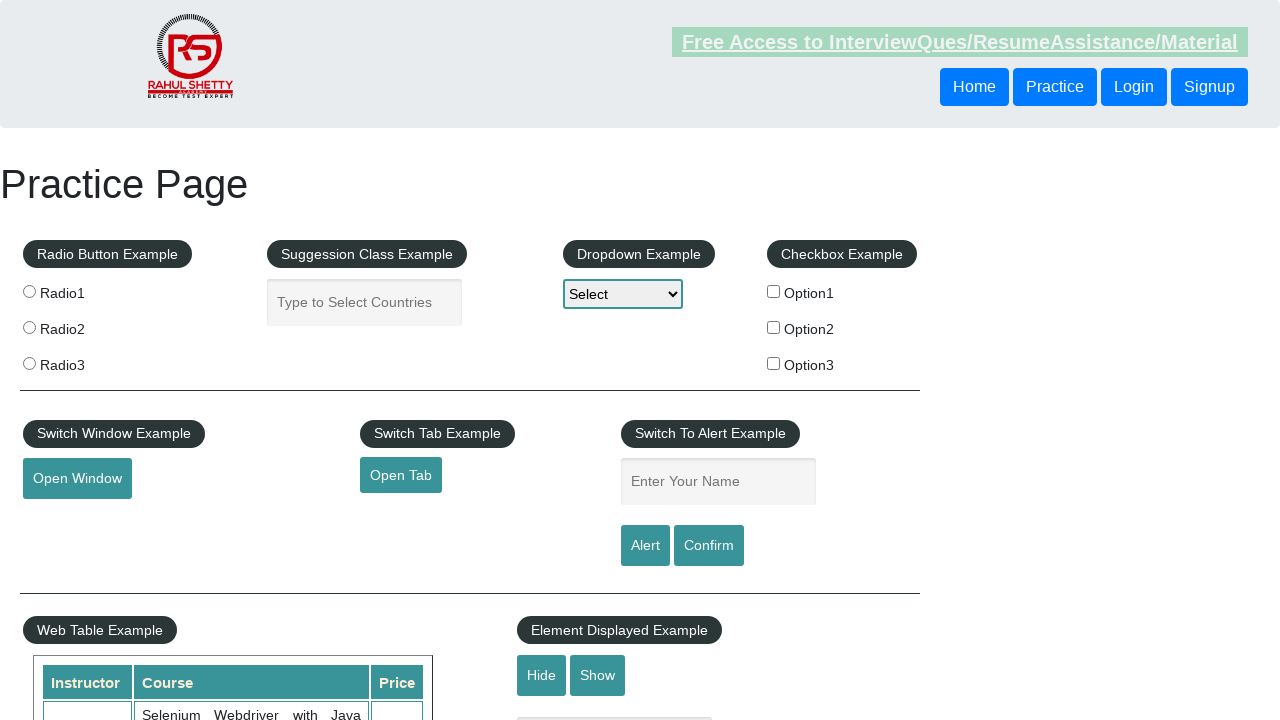